Opens a forum thread page, clicks on a pagination link to open it in a new tab using Ctrl+Click, then switches to the new tab

Starting URL: https://www.canadavisa.com/canada-immigration-discussion-board/threads/april-2018-aor-join-here.552109/page-469

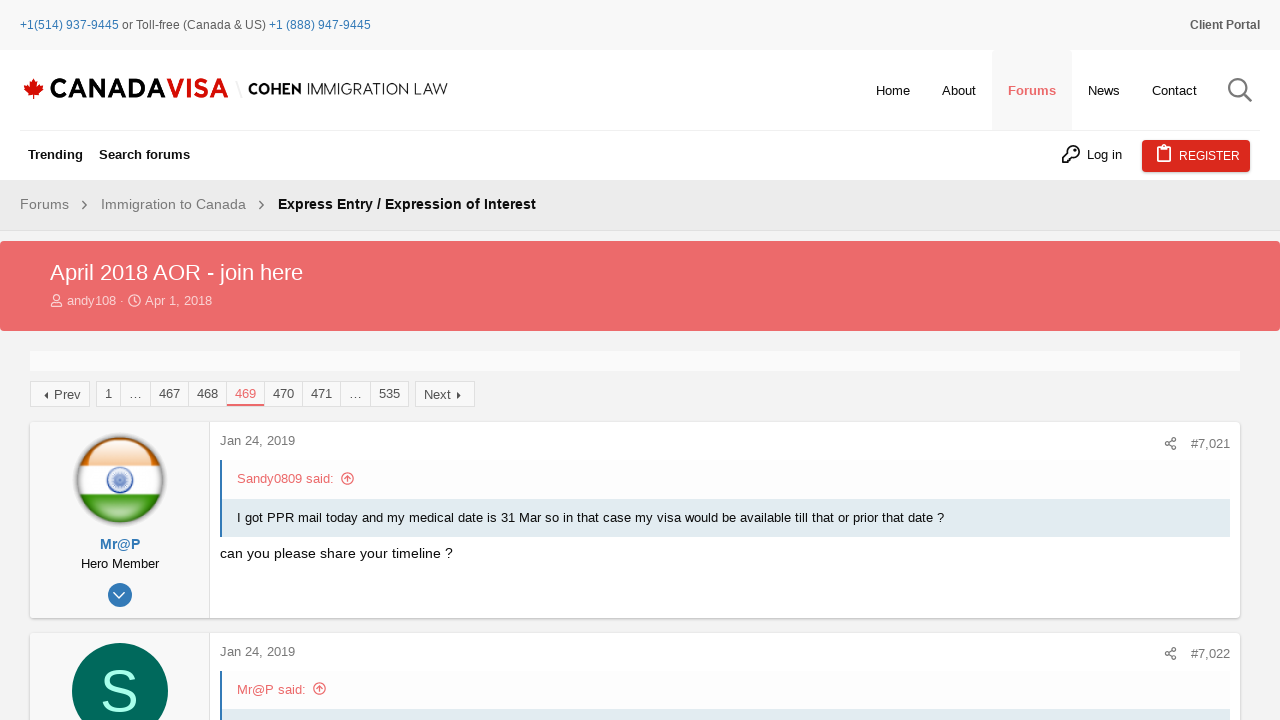

Ctrl+clicked on pagination link '471' to open in new tab at (321, 394) on a:text('471')
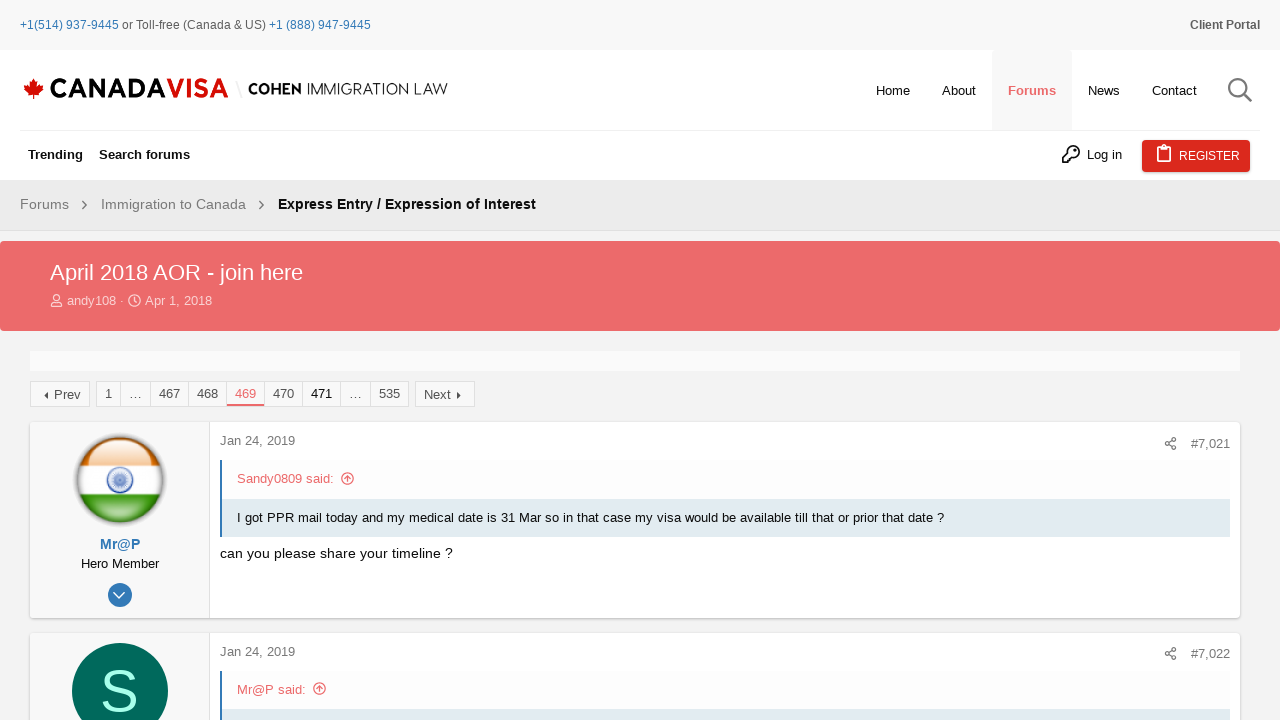

New tab opened with pagination link at (321, 394) on a:text('471')
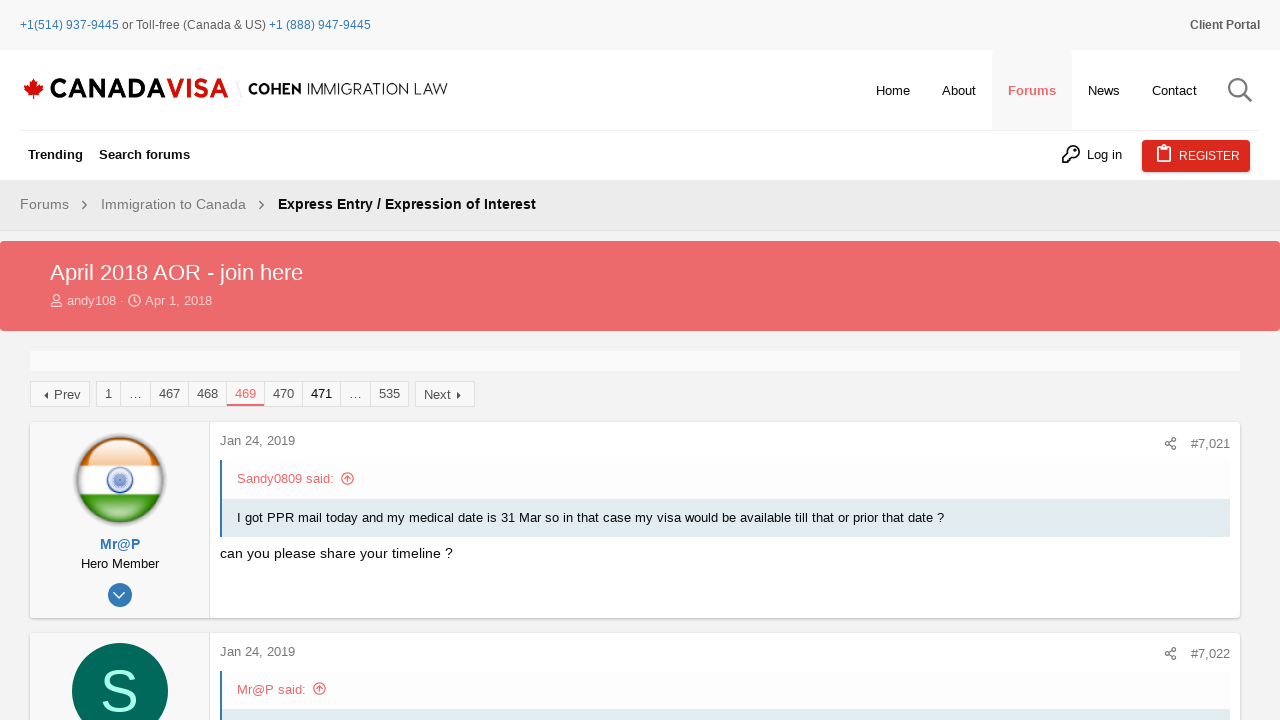

Captured new page object
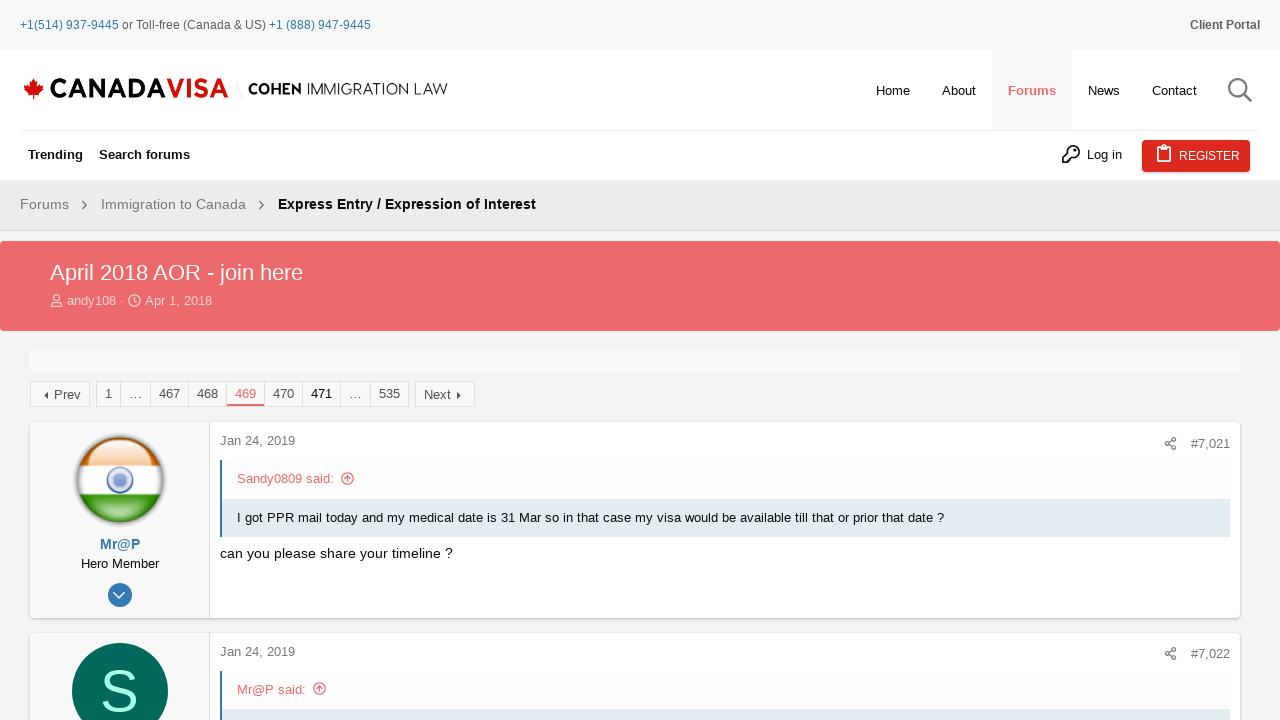

New tab page loaded successfully
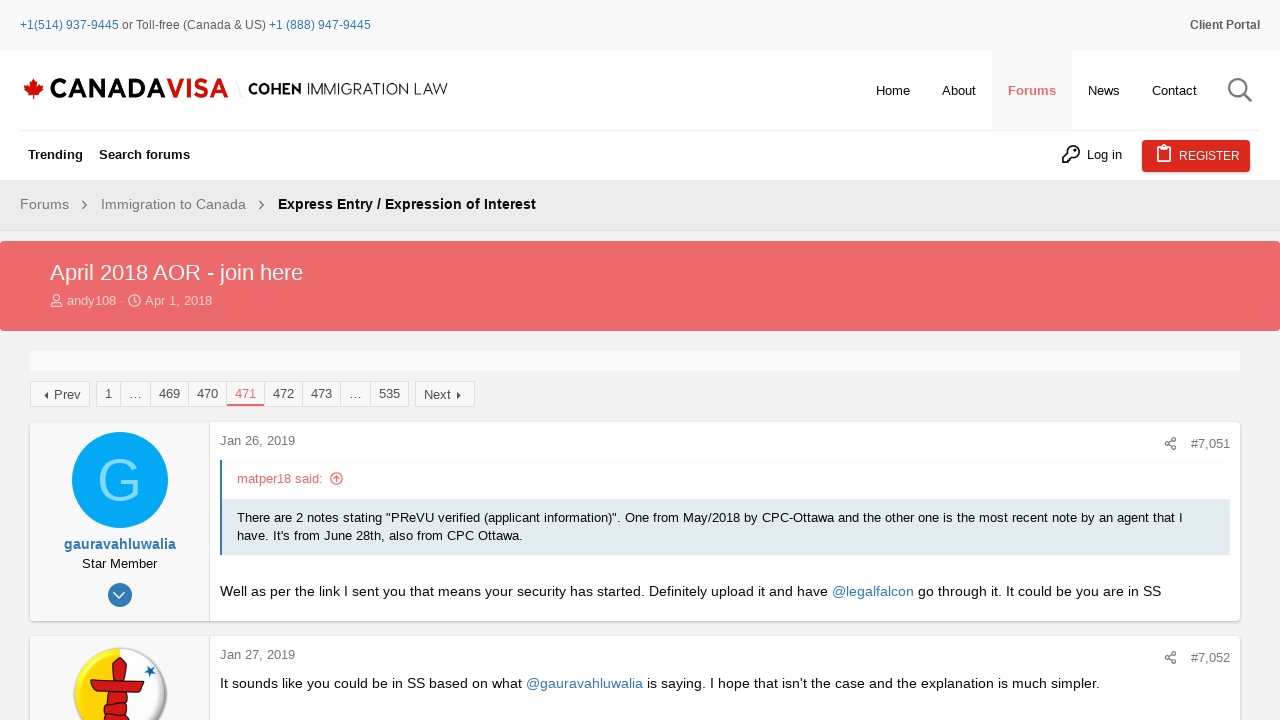

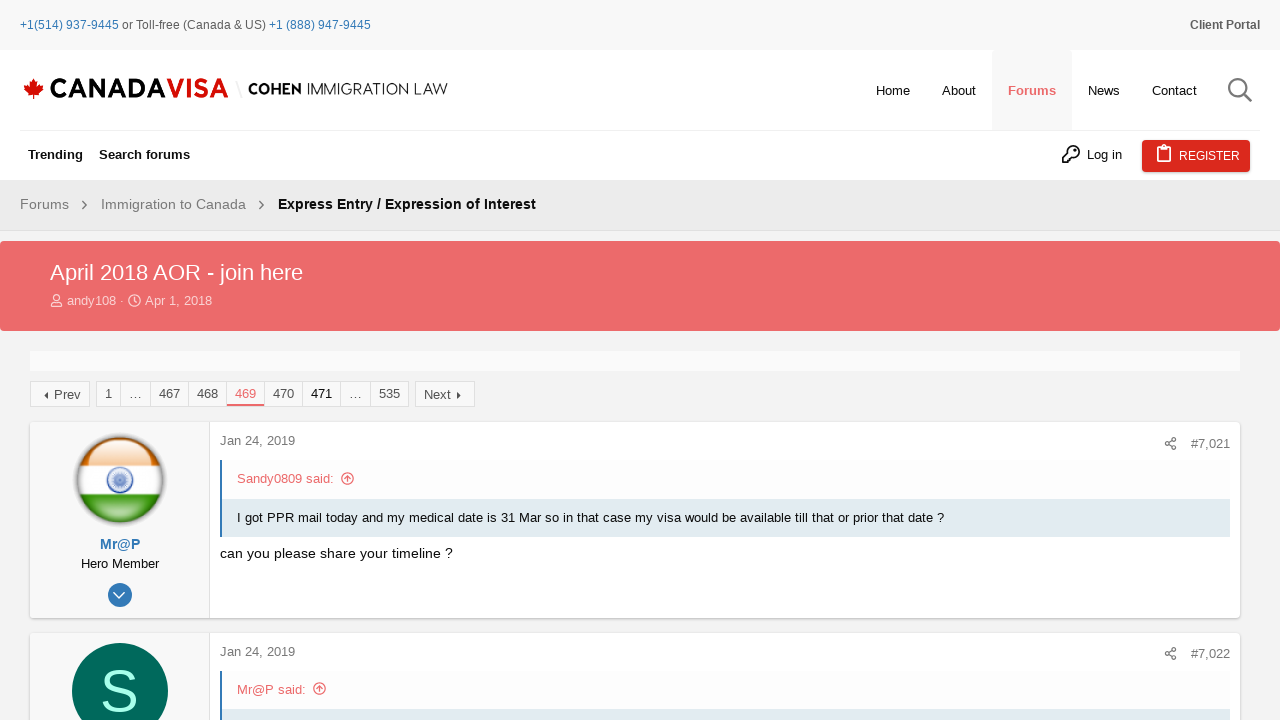